Tests marking individual todo items as complete by checking their checkboxes

Starting URL: https://demo.playwright.dev/todomvc

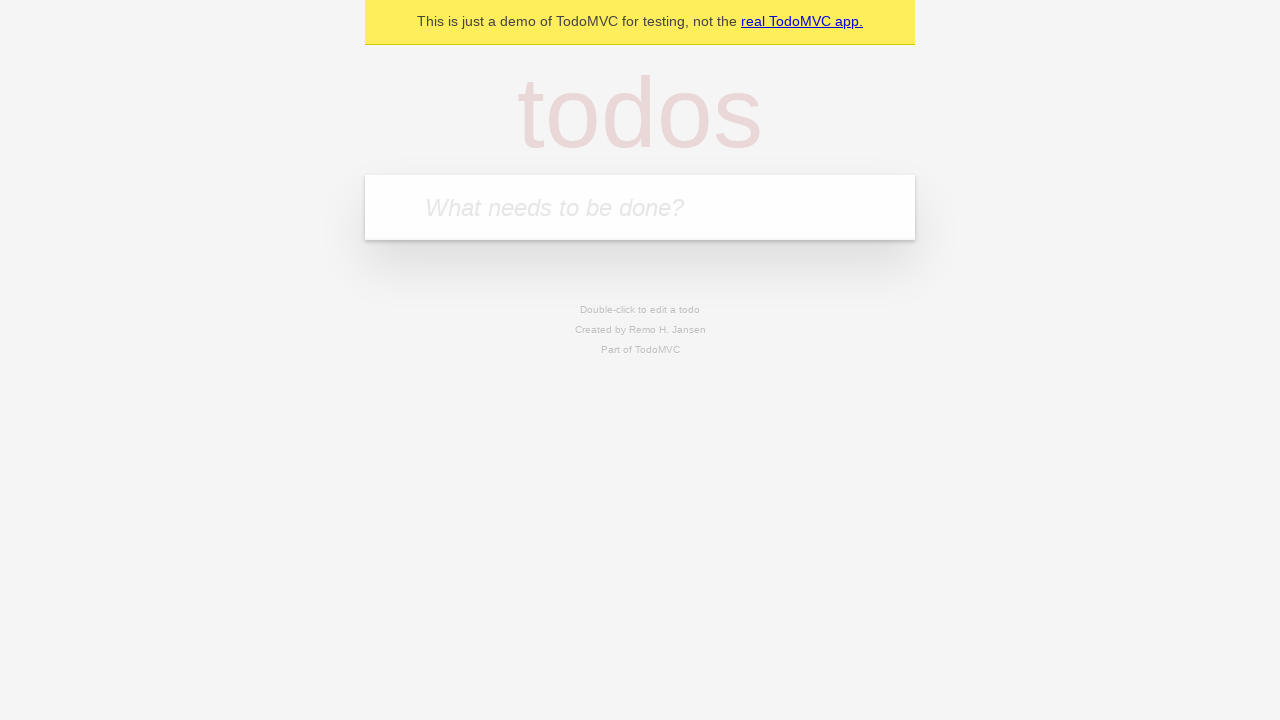

Filled todo input with 'buy some cheese' on internal:attr=[placeholder="What needs to be done?"i]
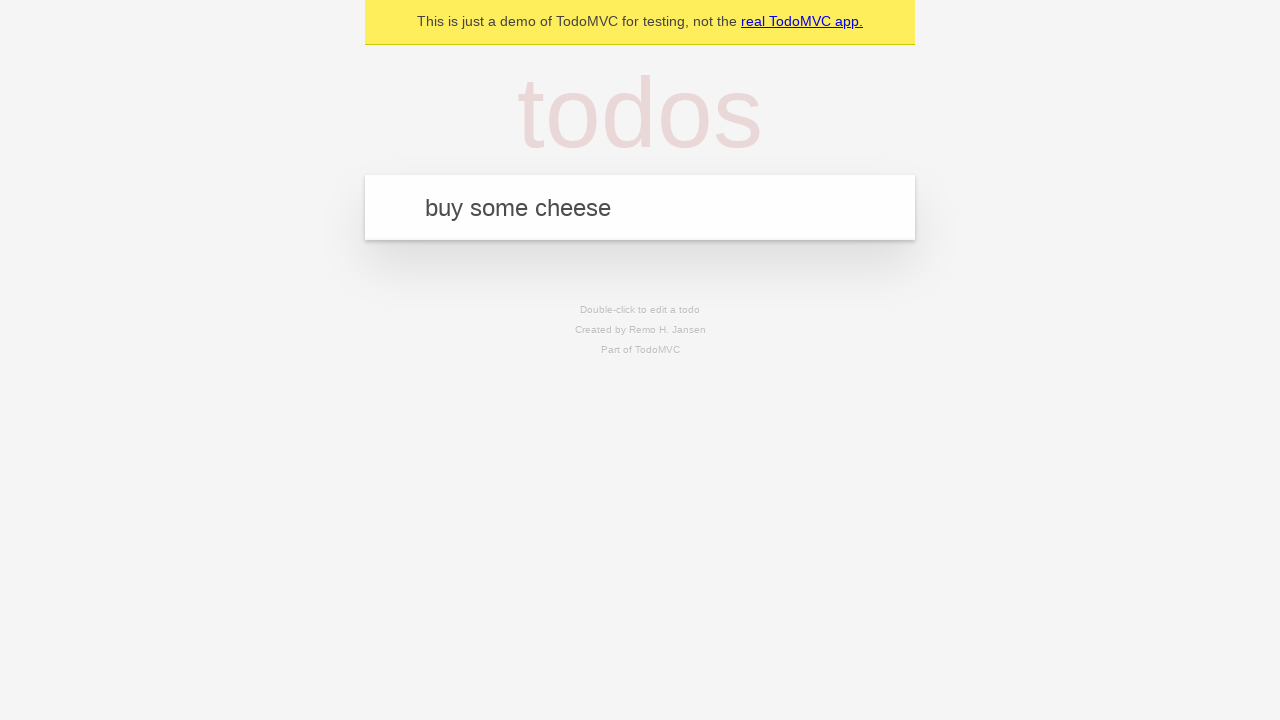

Pressed Enter to create first todo item on internal:attr=[placeholder="What needs to be done?"i]
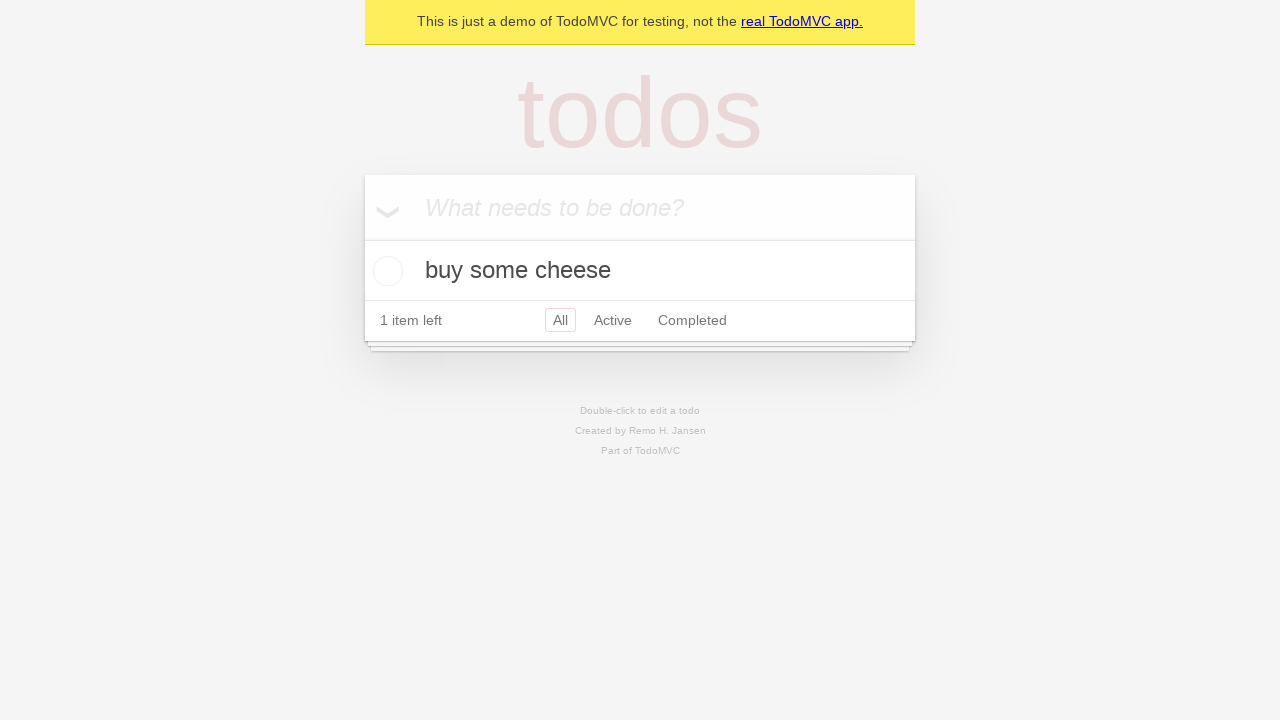

Filled todo input with 'feed the cat' on internal:attr=[placeholder="What needs to be done?"i]
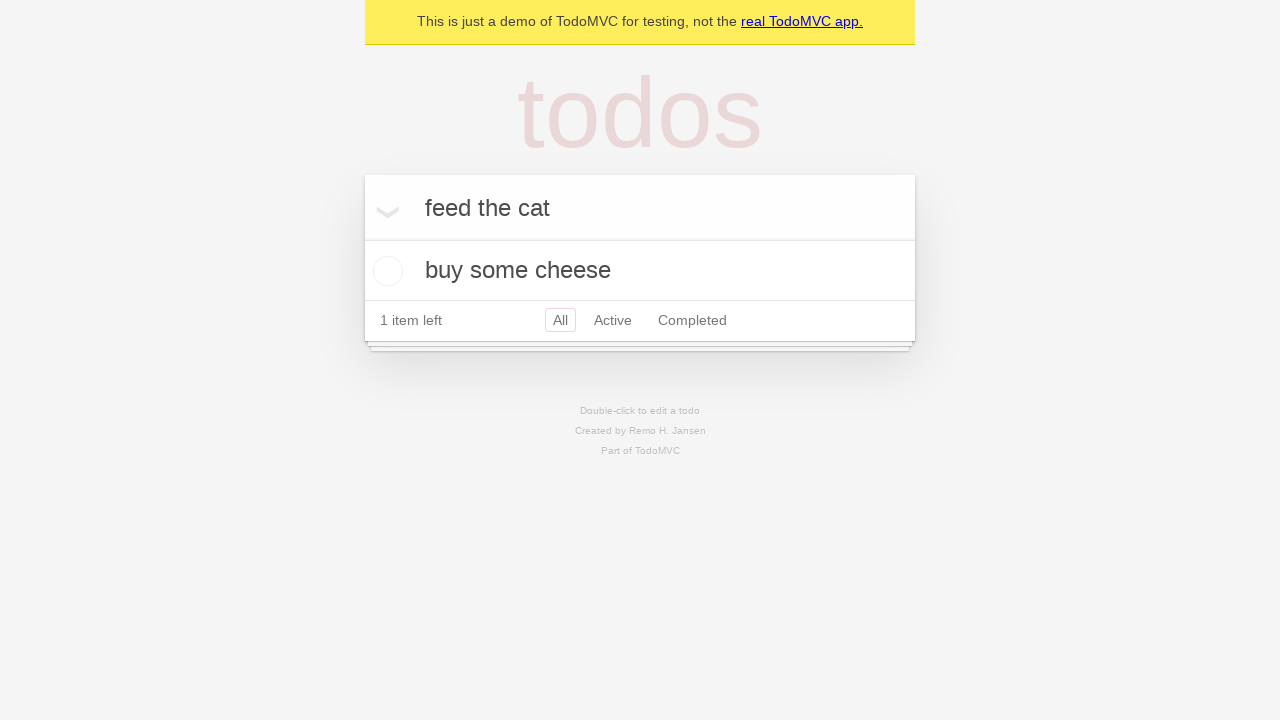

Pressed Enter to create second todo item on internal:attr=[placeholder="What needs to be done?"i]
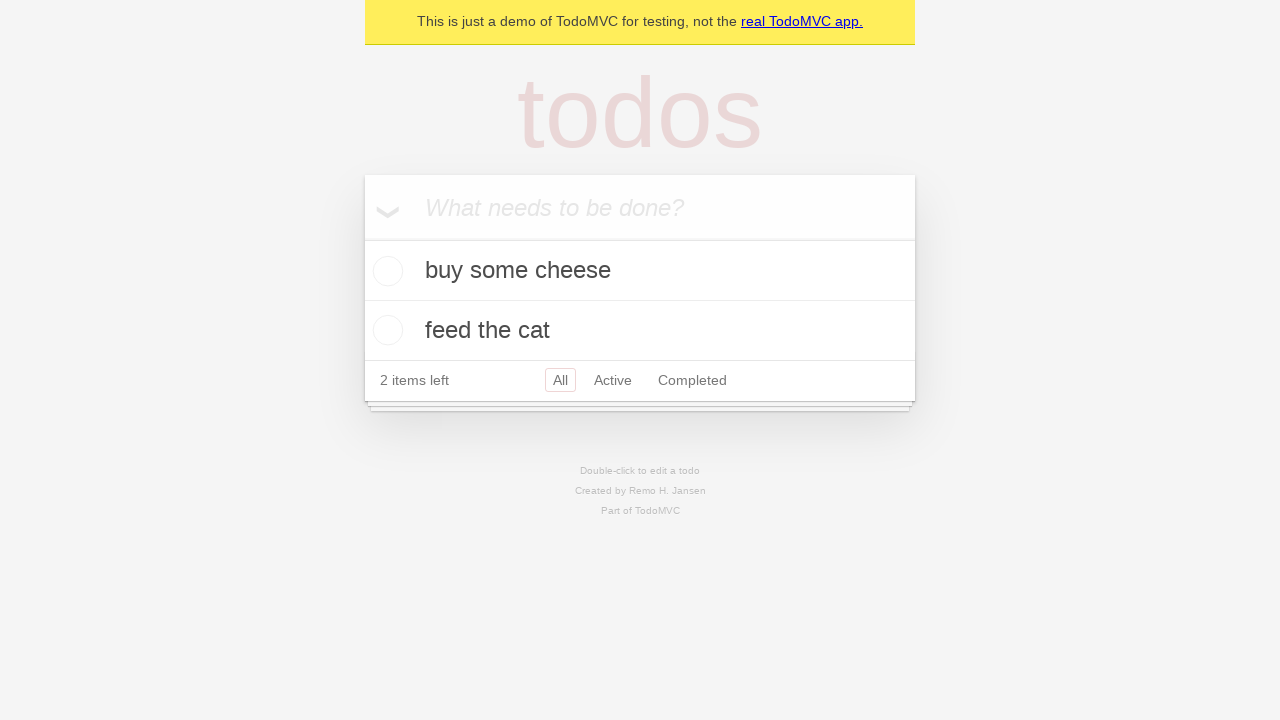

Waited for 2 todo items to be rendered
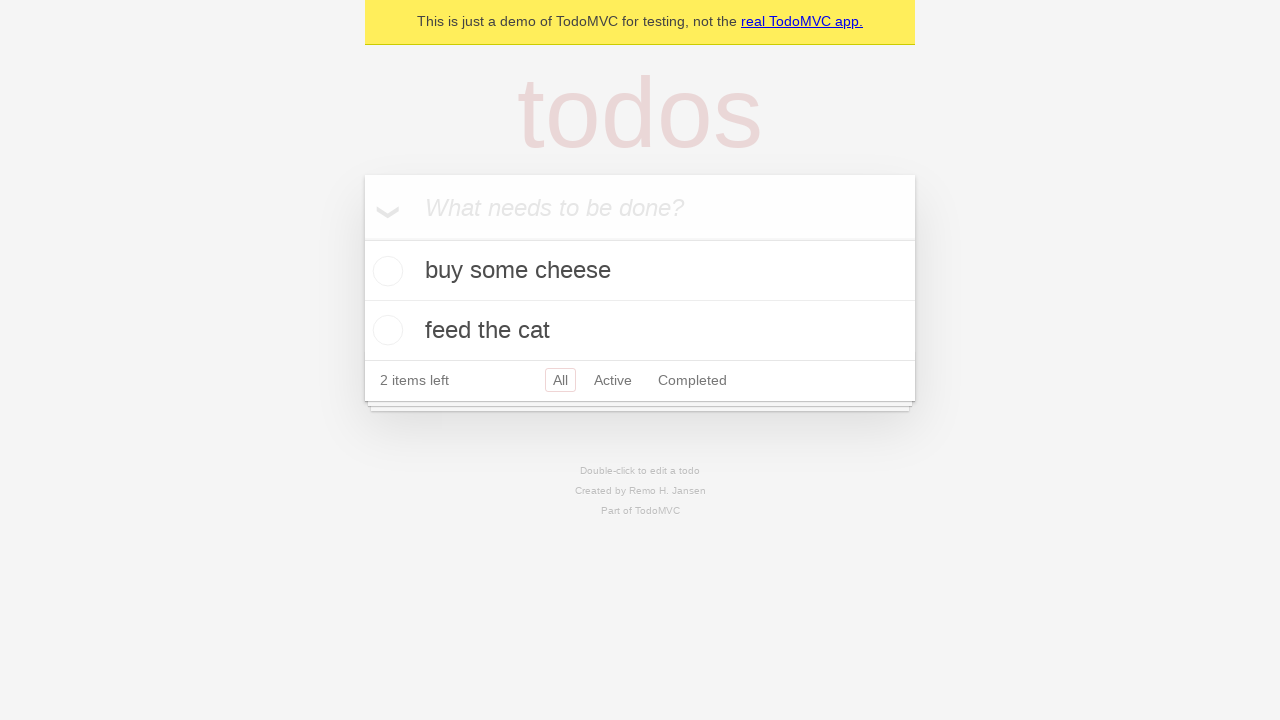

Checked checkbox for first todo item 'buy some cheese' at (385, 271) on internal:testid=[data-testid="todo-item"s] >> nth=0 >> internal:role=checkbox
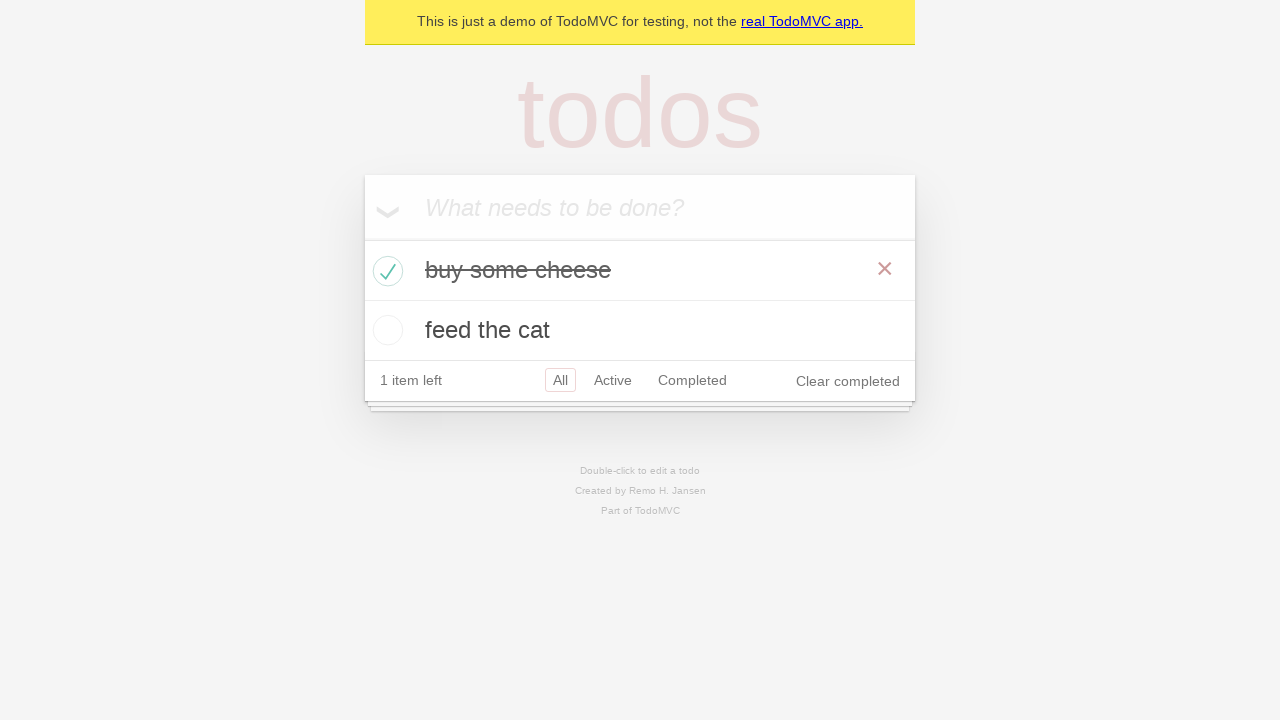

Checked checkbox for second todo item 'feed the cat' at (385, 330) on internal:testid=[data-testid="todo-item"s] >> nth=1 >> internal:role=checkbox
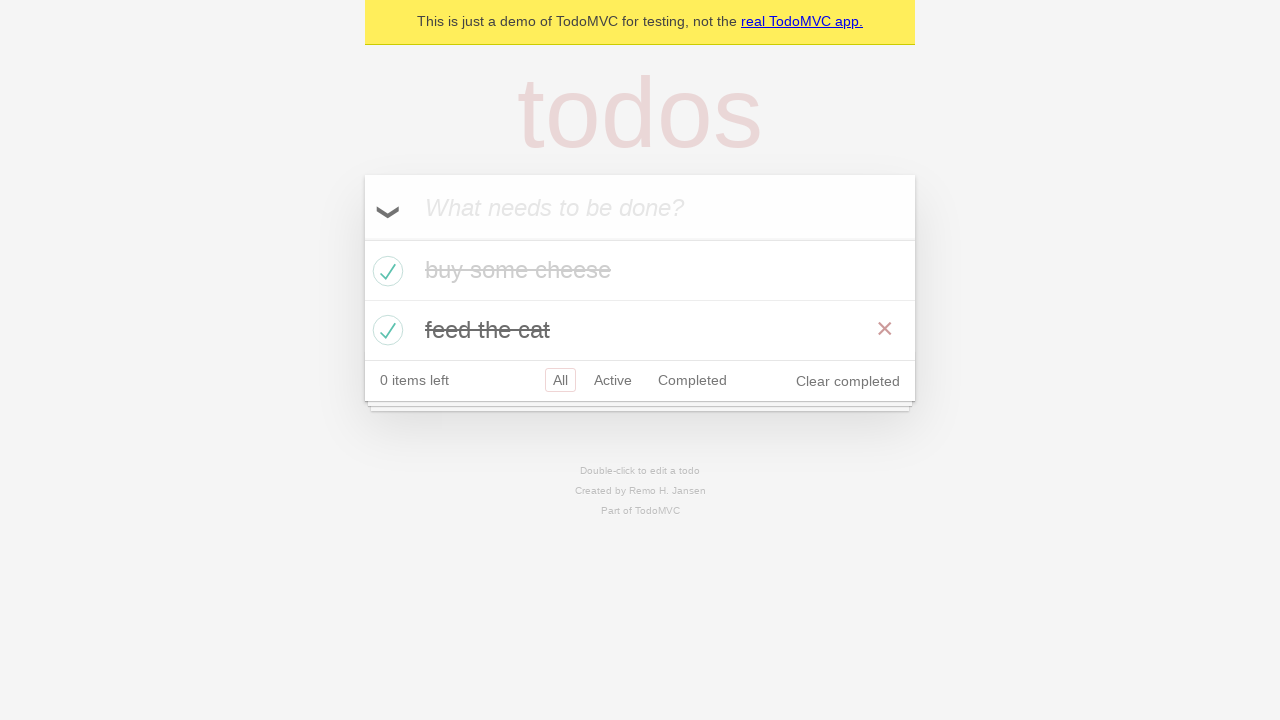

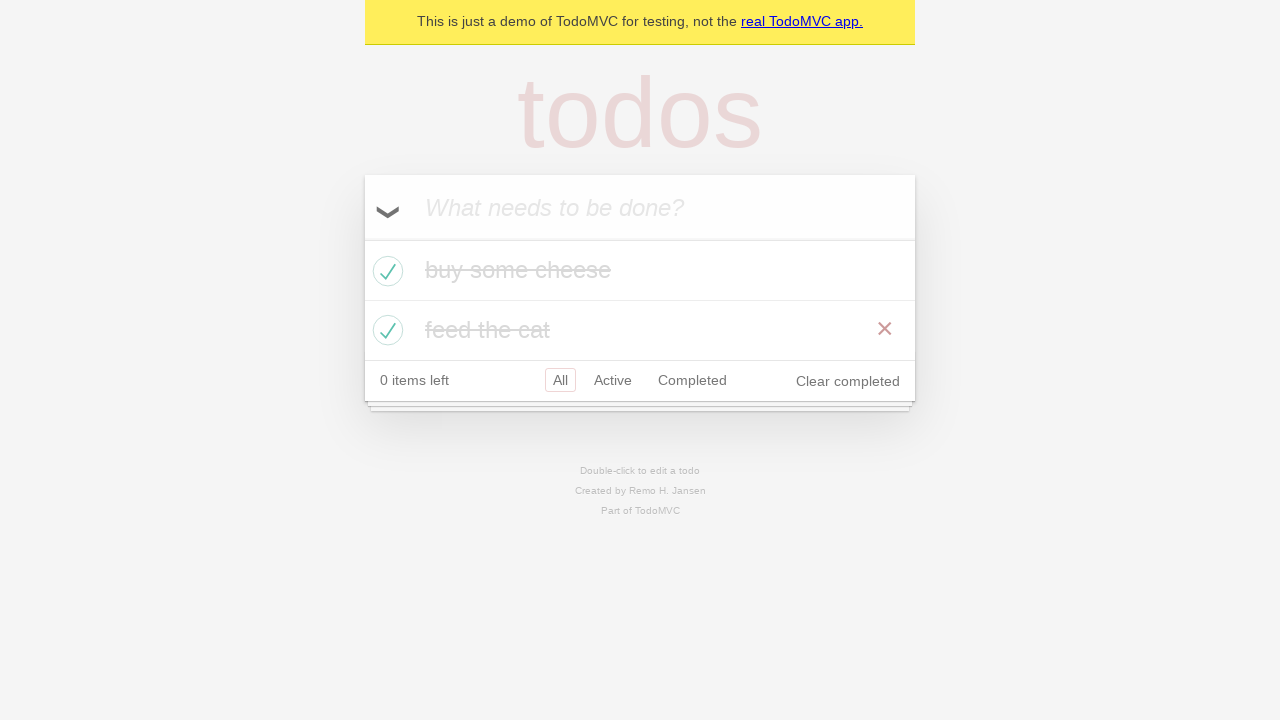